Tests checkbox functionality by navigating to a checkboxes page, finding all checkboxes, and verifying that the checked checkbox is properly identified using both getAttribute and isSelected approaches.

Starting URL: http://the-internet.herokuapp.com/checkboxes

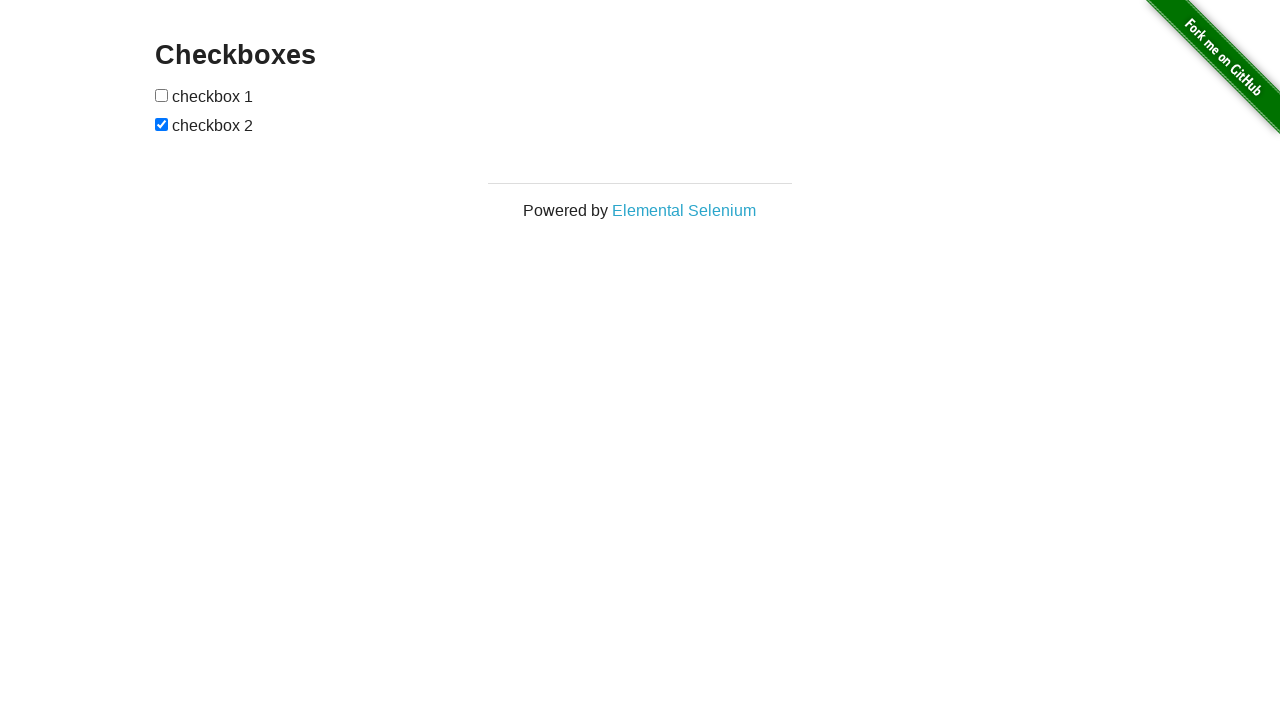

Waited for checkboxes to be present on the page
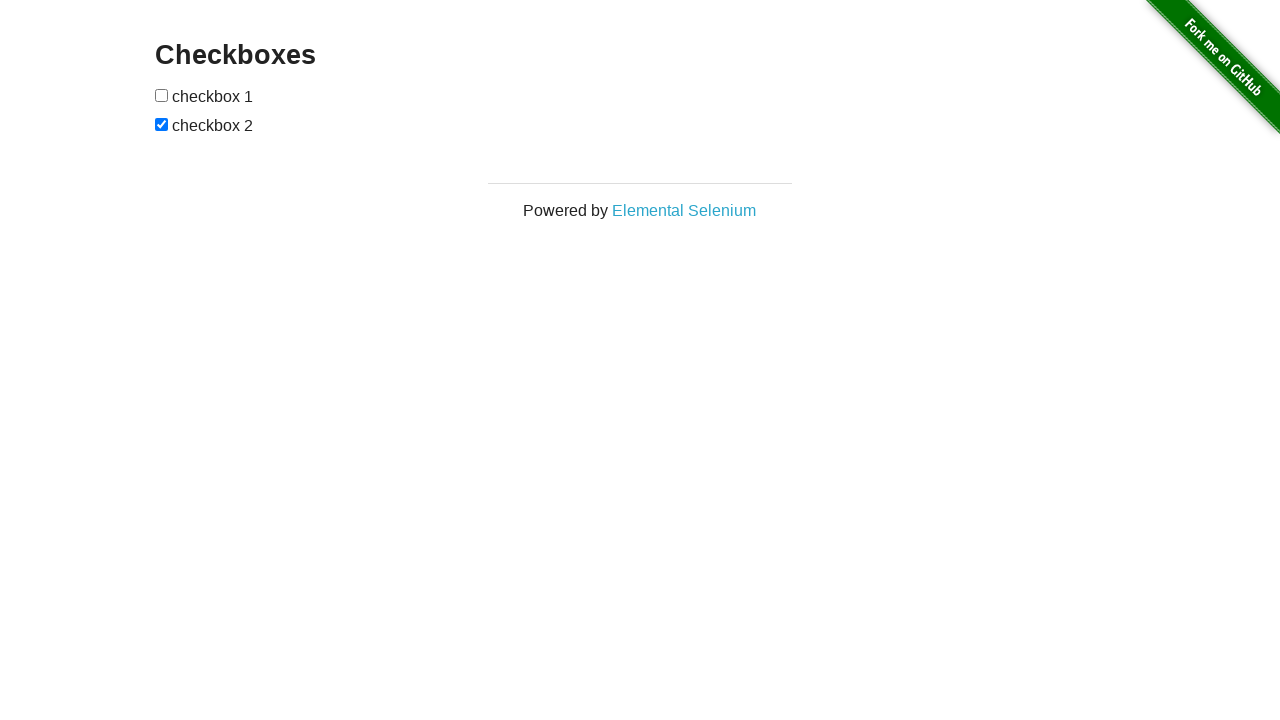

Located all checkbox elements on the page
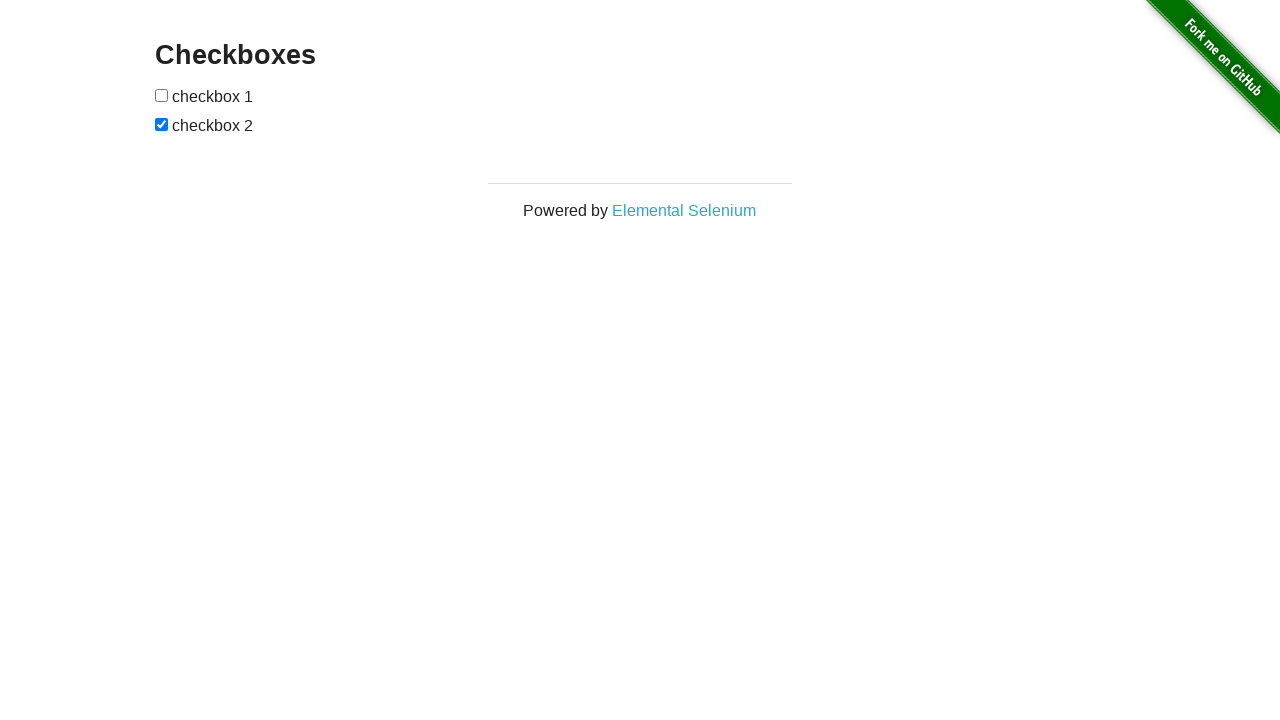

Verified that the second checkbox is checked
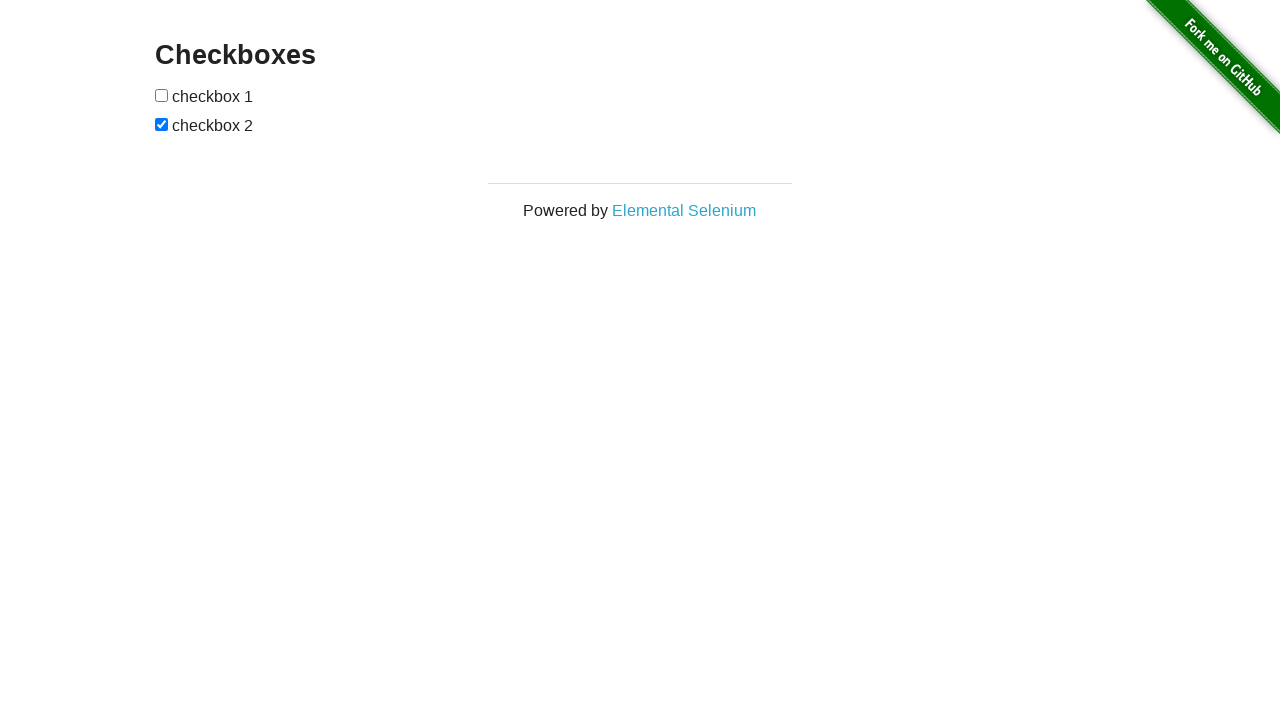

Verified that the first checkbox is not checked
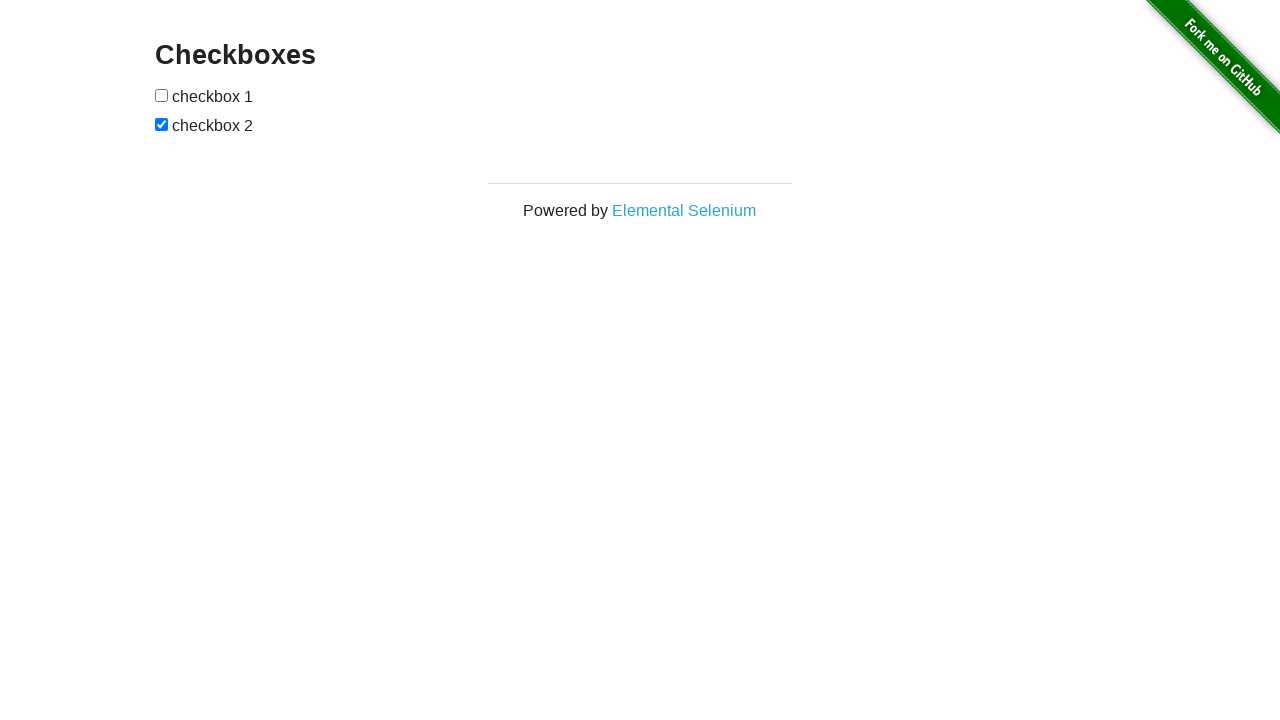

Clicked the first checkbox to check it at (162, 95) on input[type="checkbox"] >> nth=0
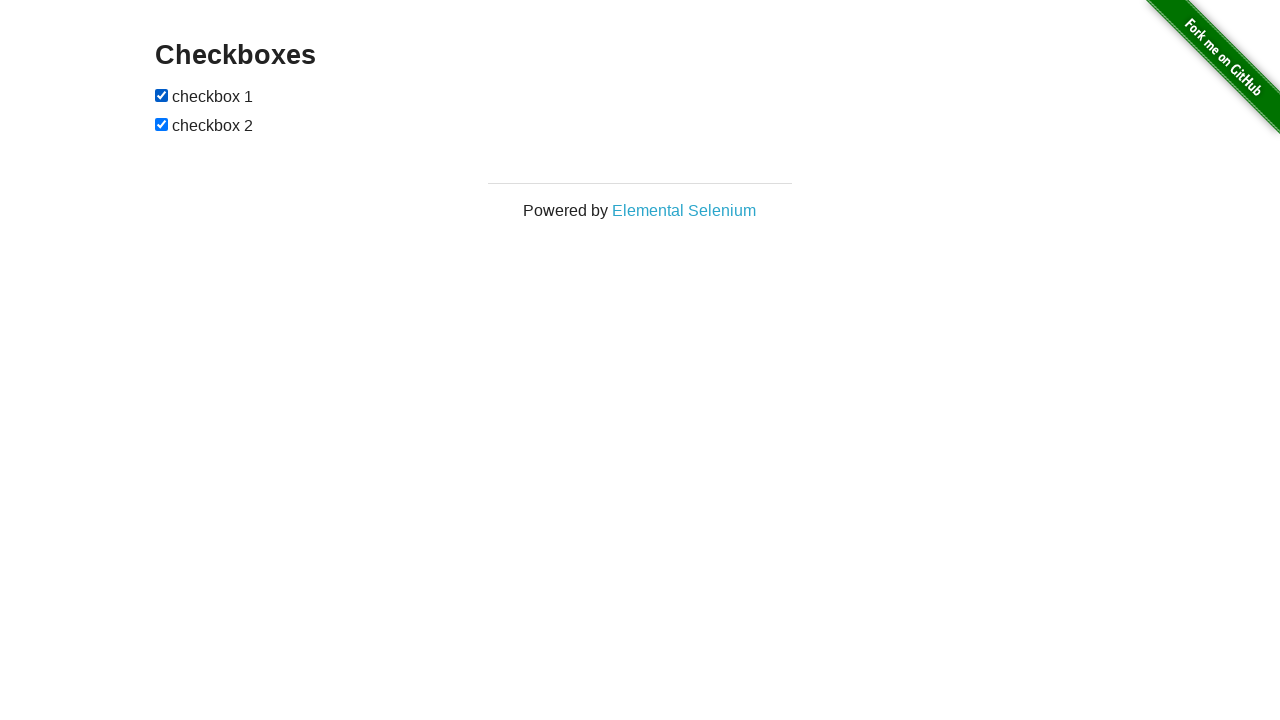

Verified that the first checkbox is now checked after clicking
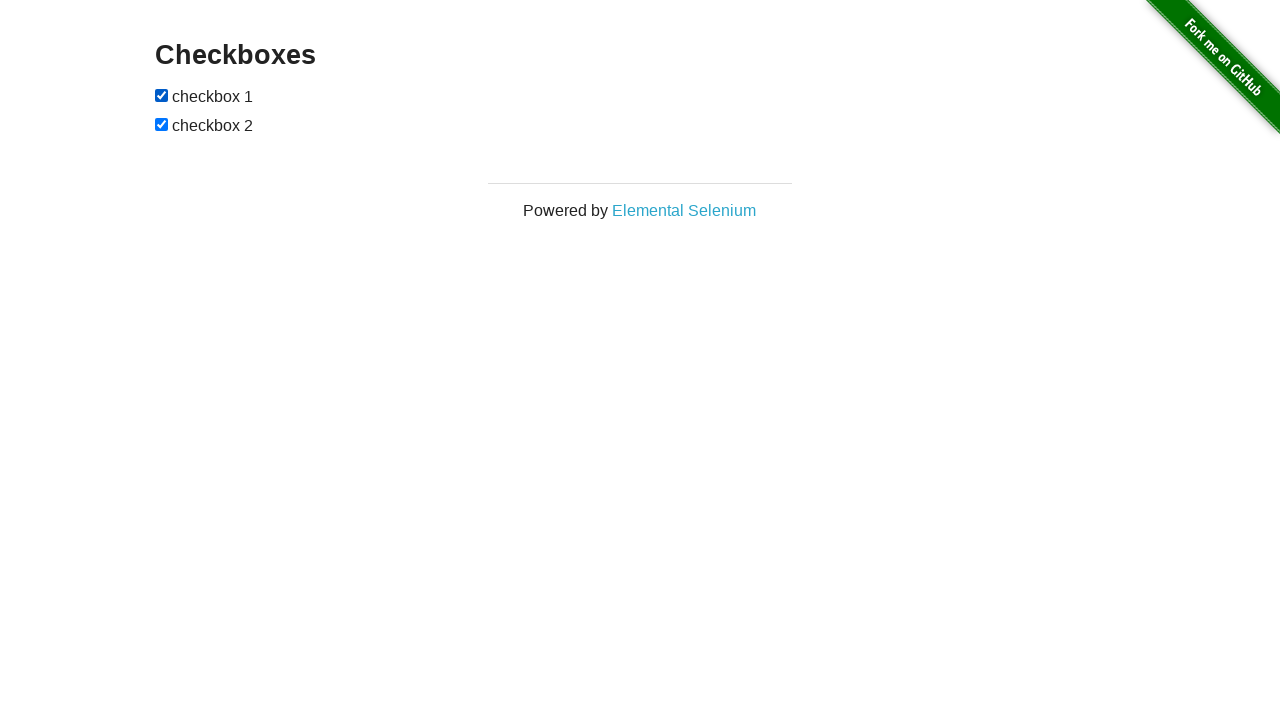

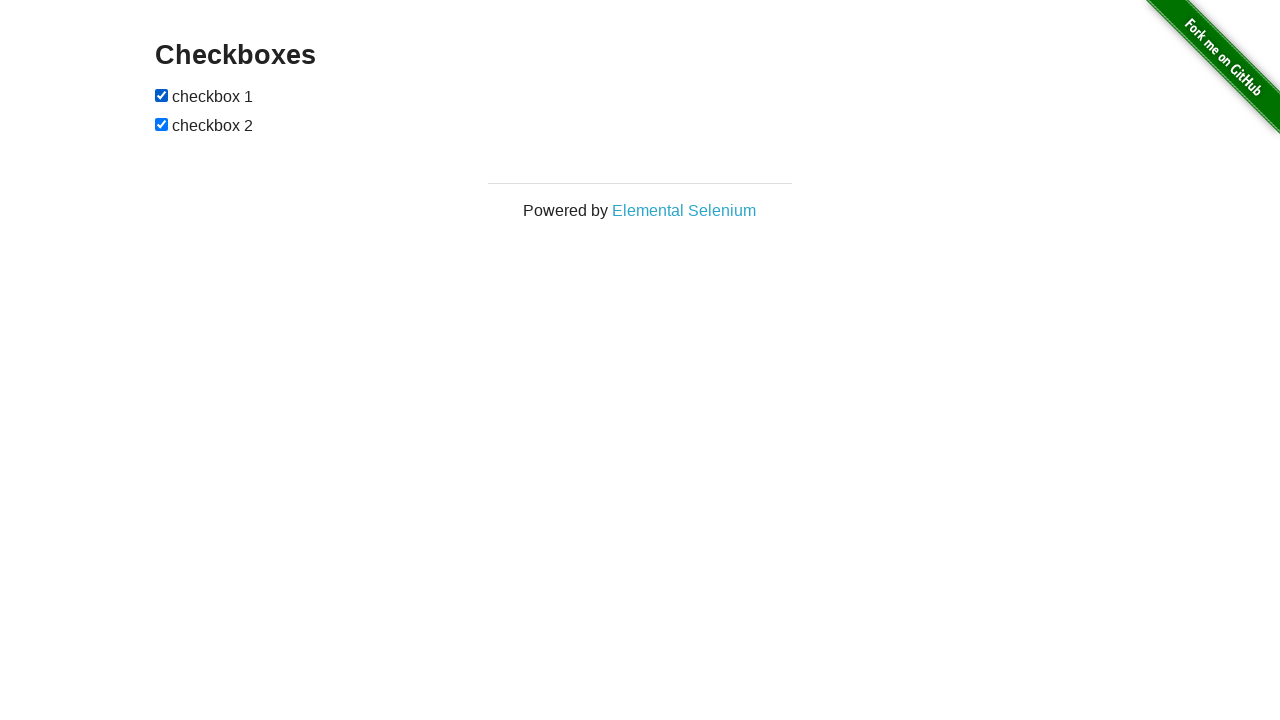